Opens the OTUS website in a Chrome browser to verify the page loads successfully

Starting URL: https://otus.ru

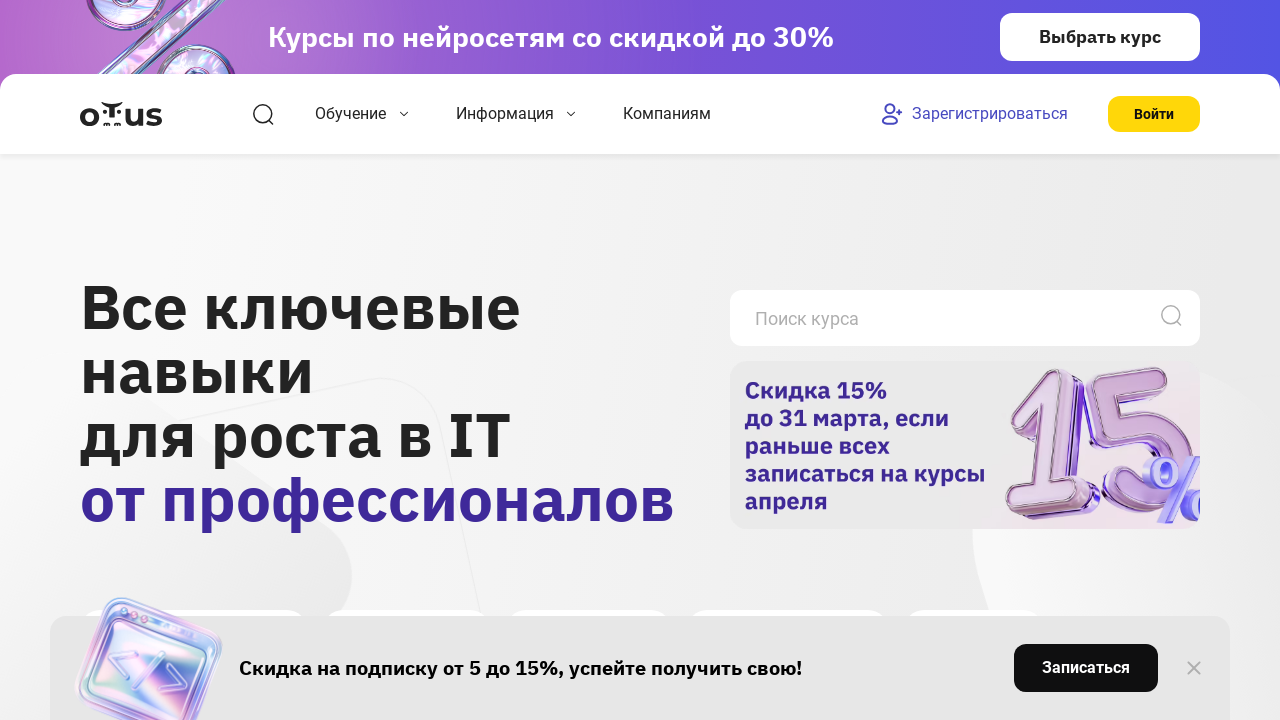

Verified OTUS website page loaded by waiting for body element
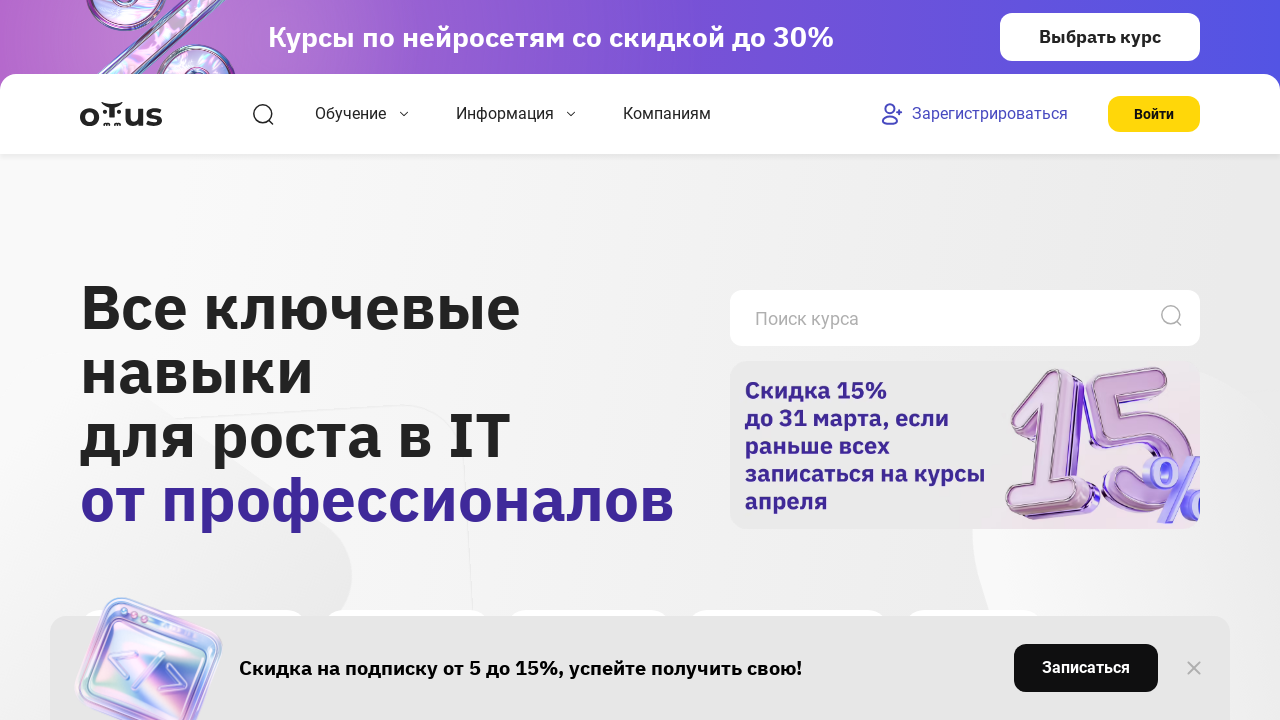

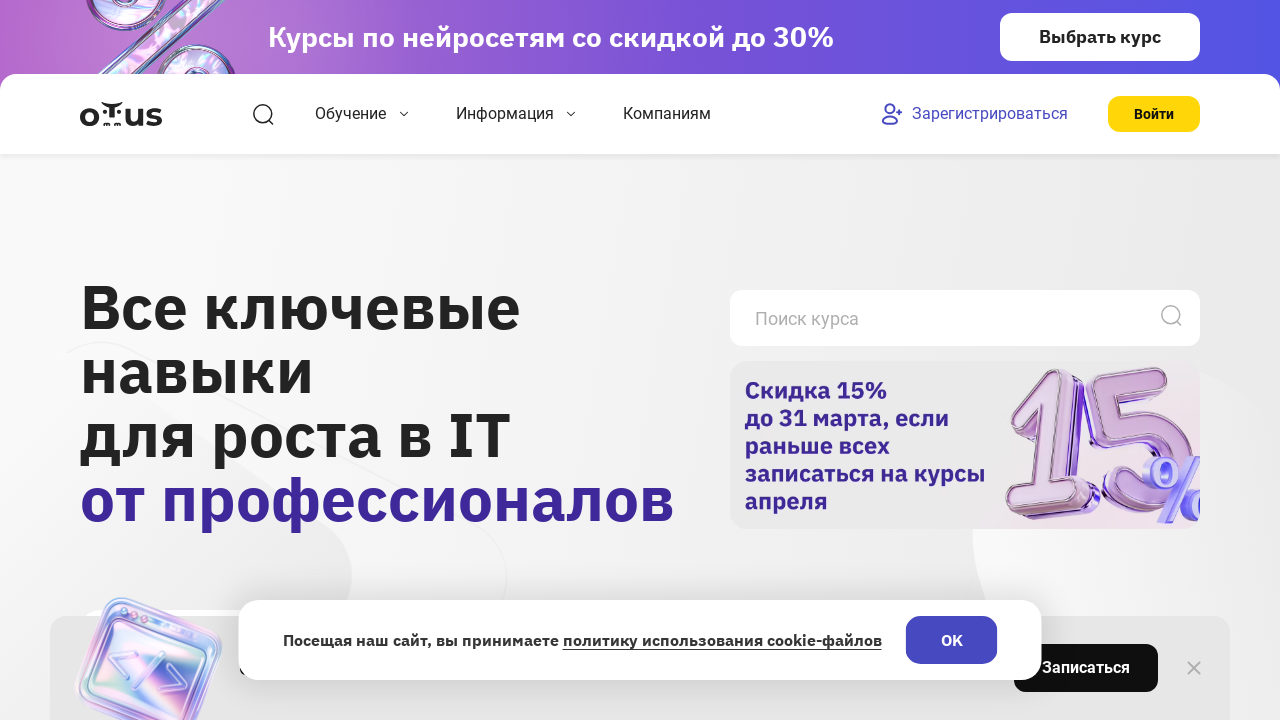